Tests browser navigation by navigating to multiple pages, refreshing, and using the back button to verify navigation history works correctly

Starting URL: https://www.epam.com/how-we-do-it

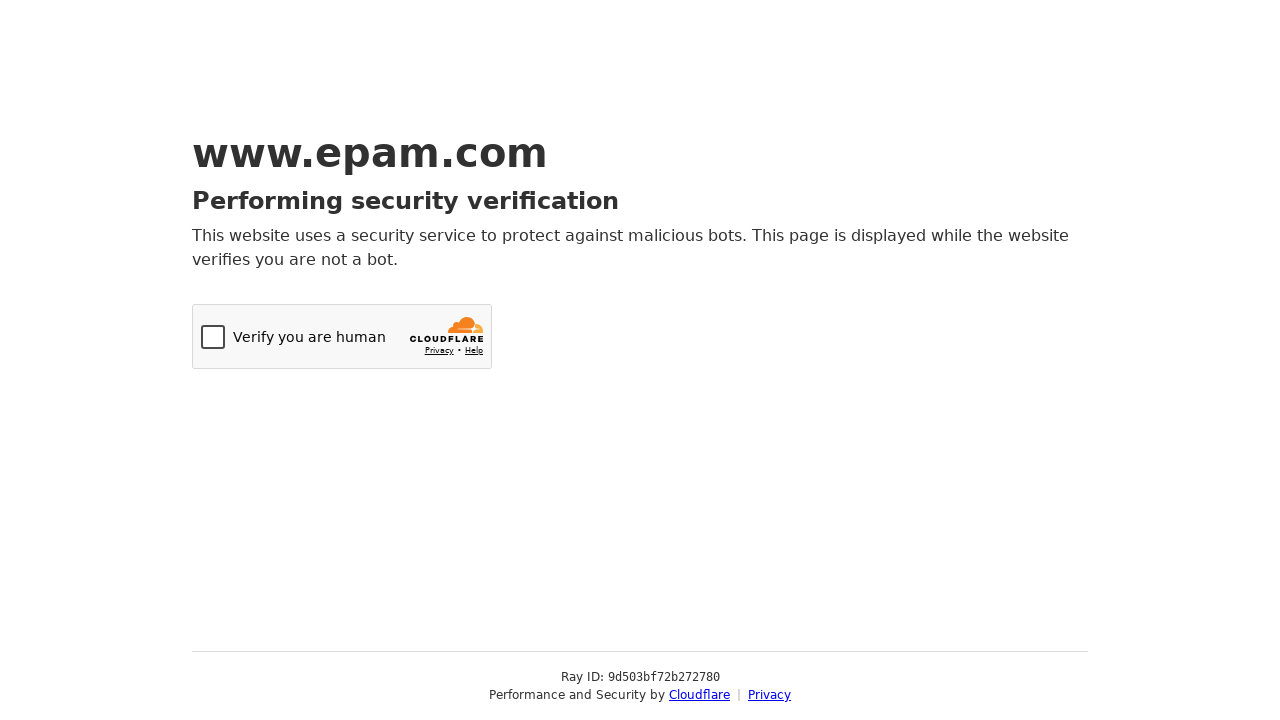

Navigated to Our Work page
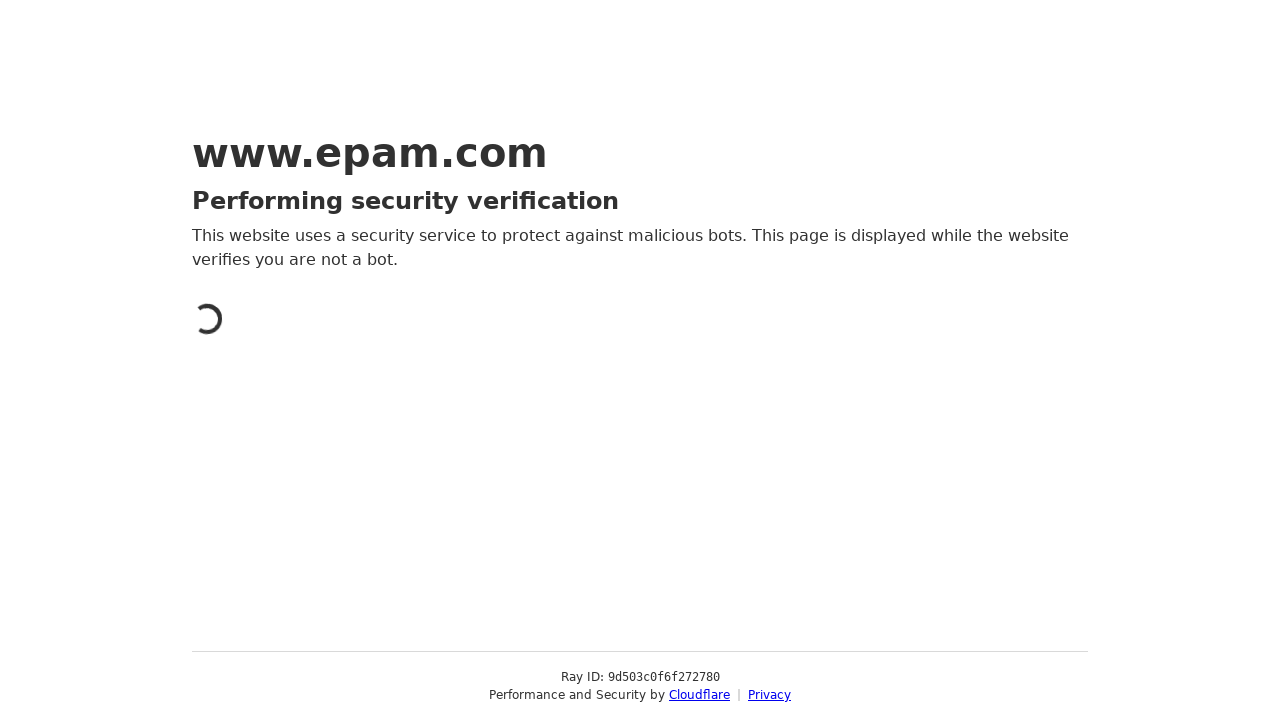

Refreshed the Our Work page
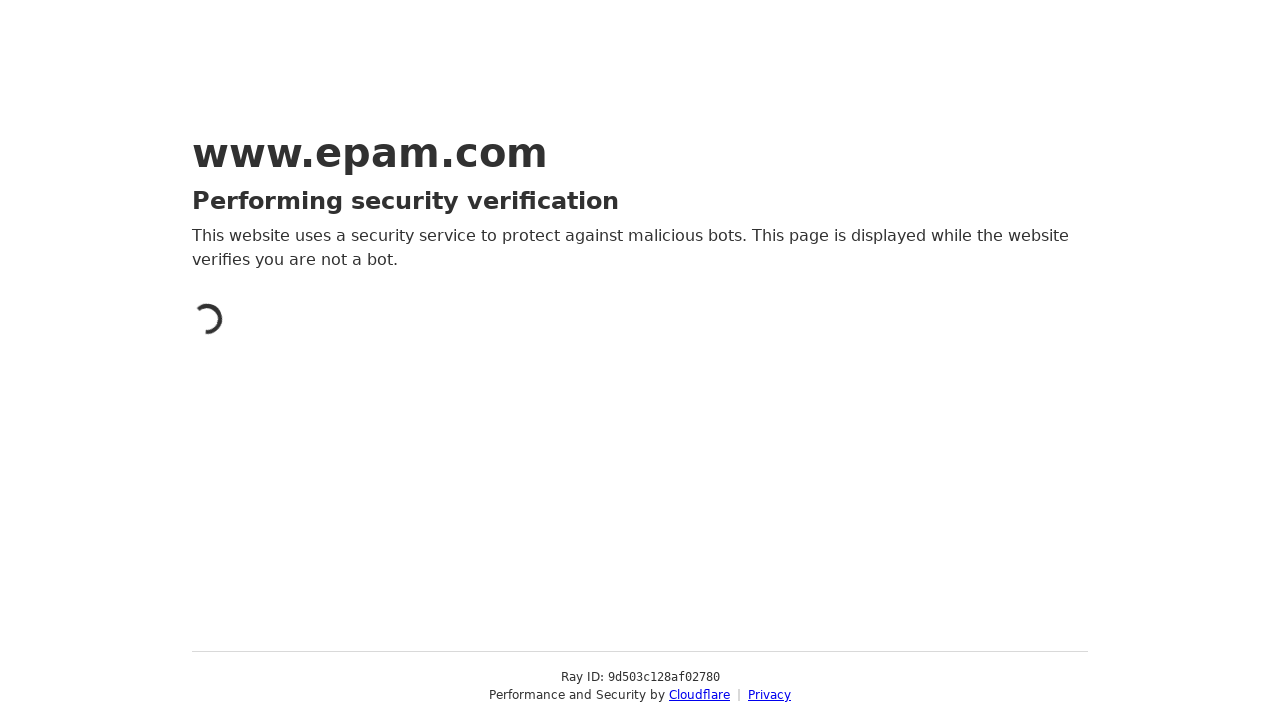

Navigated back to previous page using back button
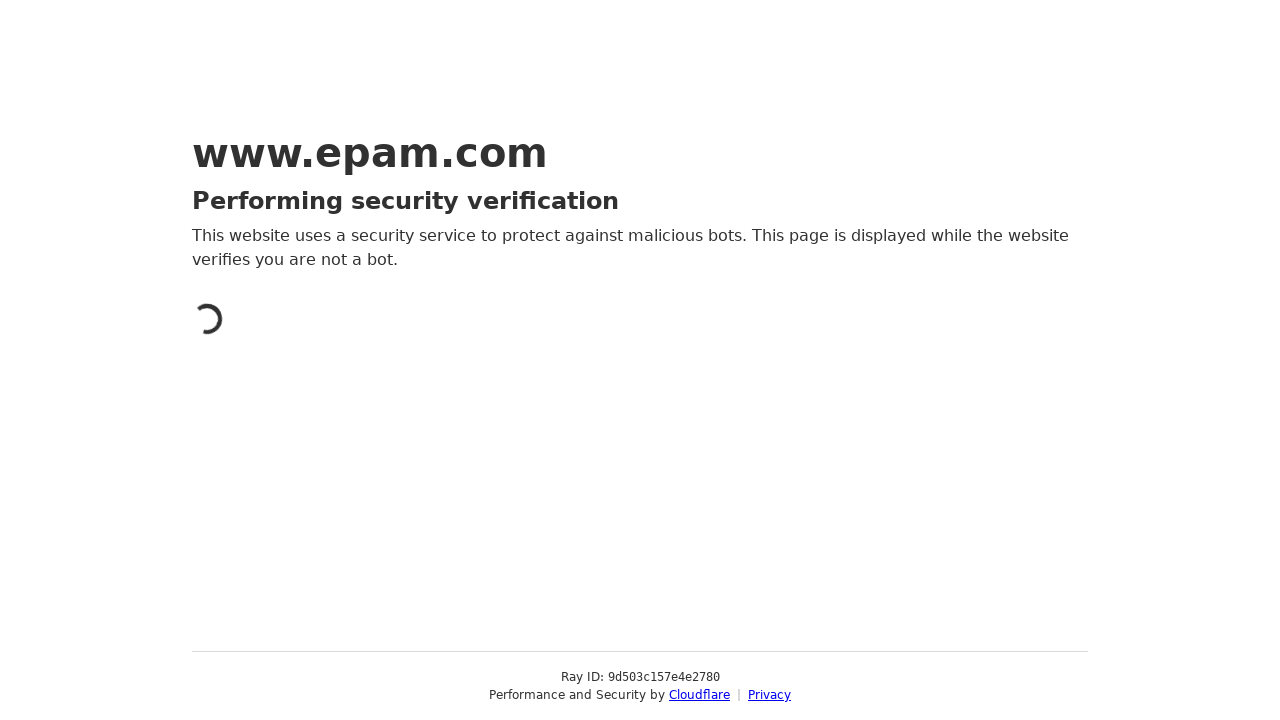

Verified we're back on the How We Do It page
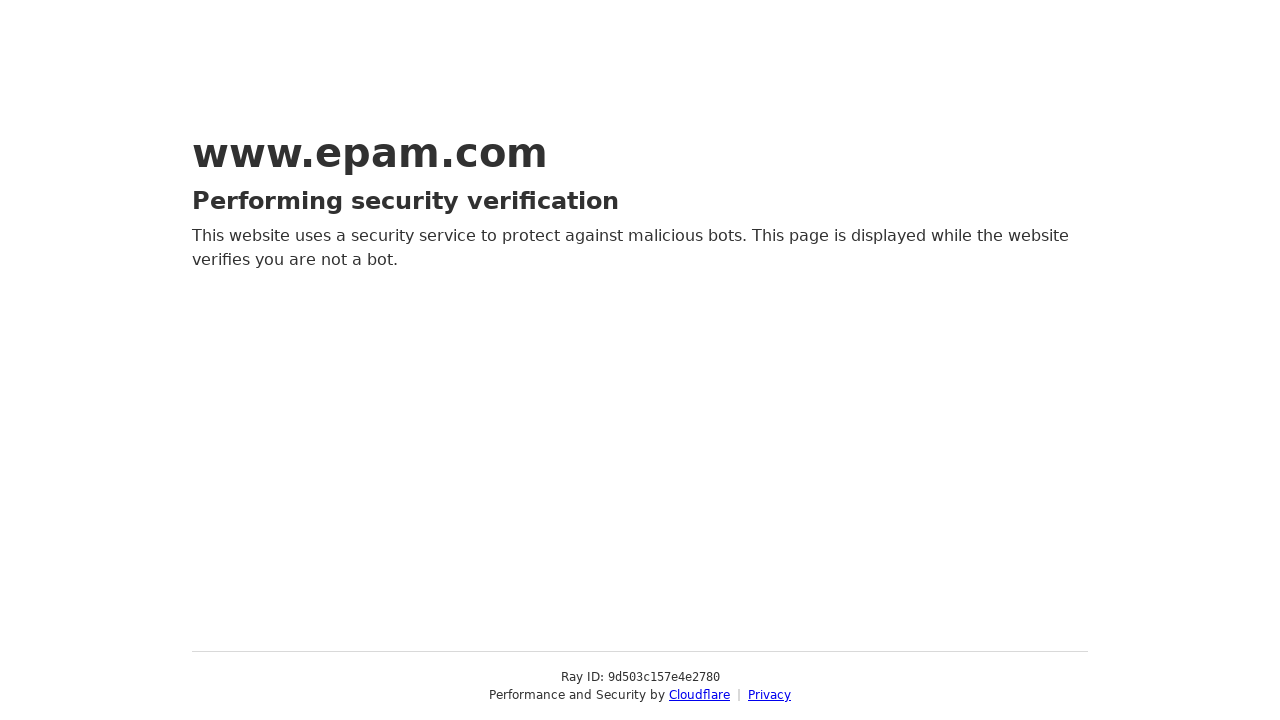

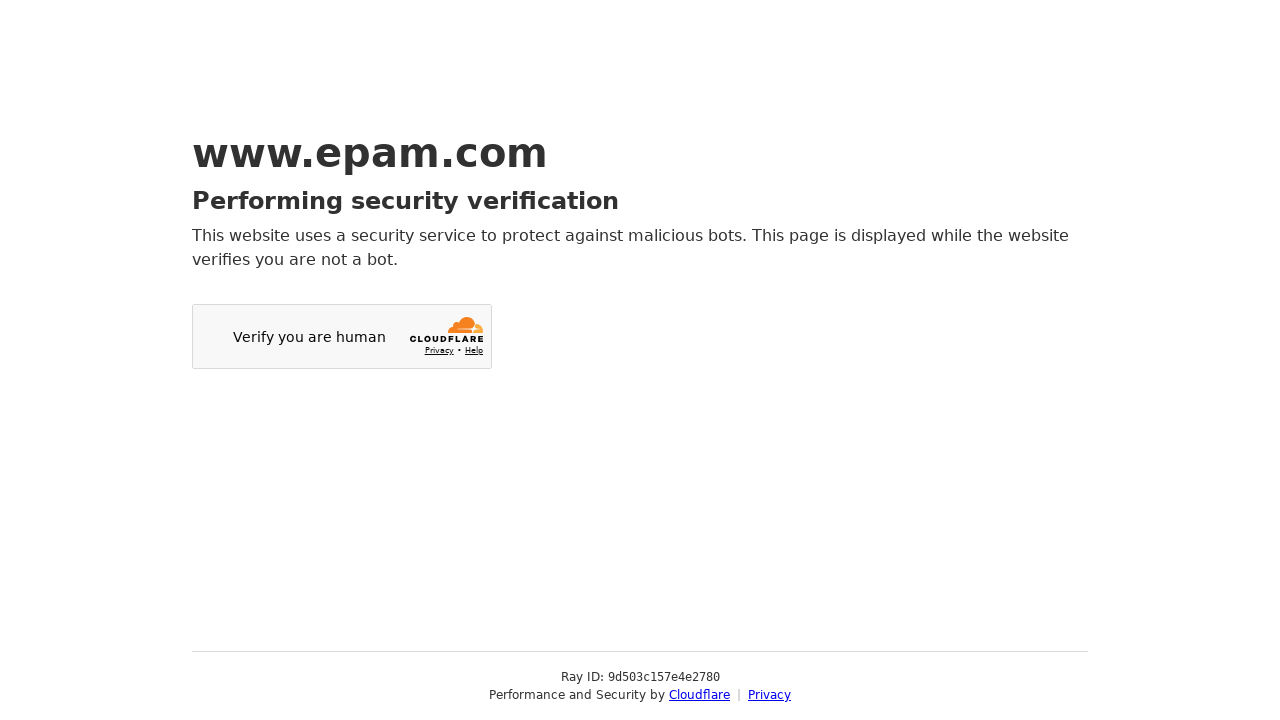